Navigates to the DemoBlaze e-commerce demo site and verifies the page title and URL are correct using soft assertions.

Starting URL: https://demoblaze.com/index.html

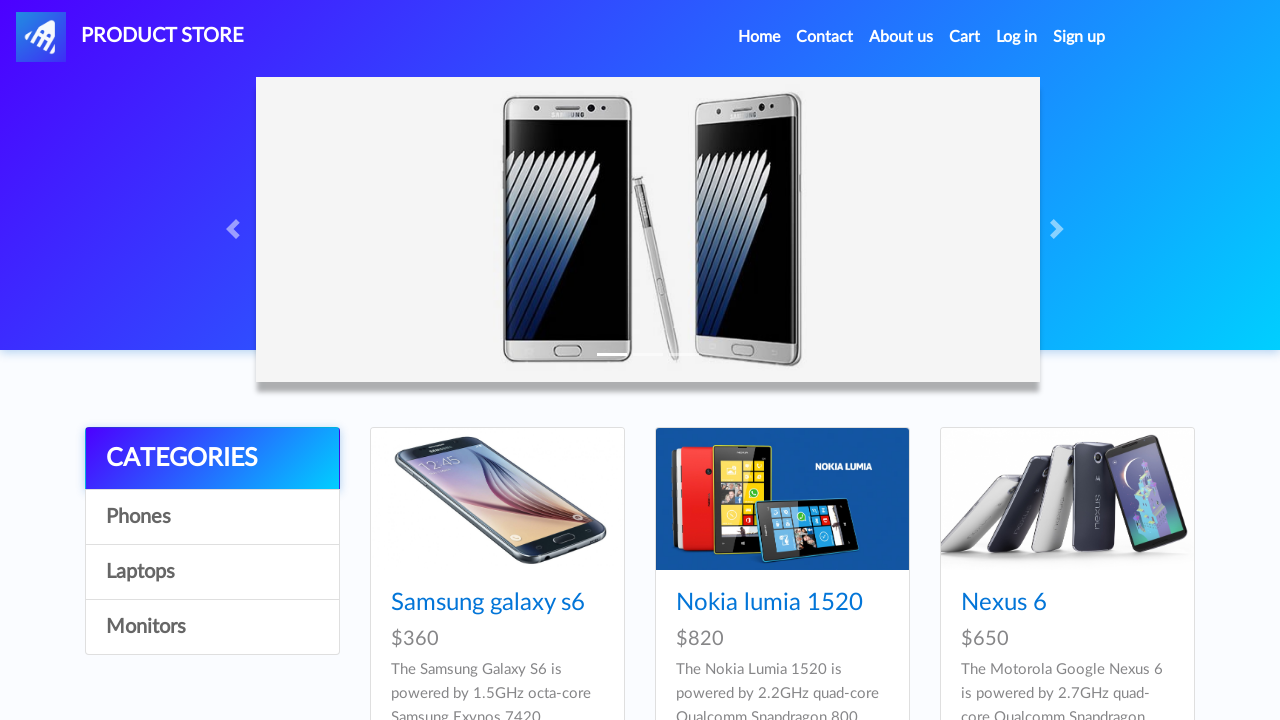

Navigated to DemoBlaze e-commerce demo site
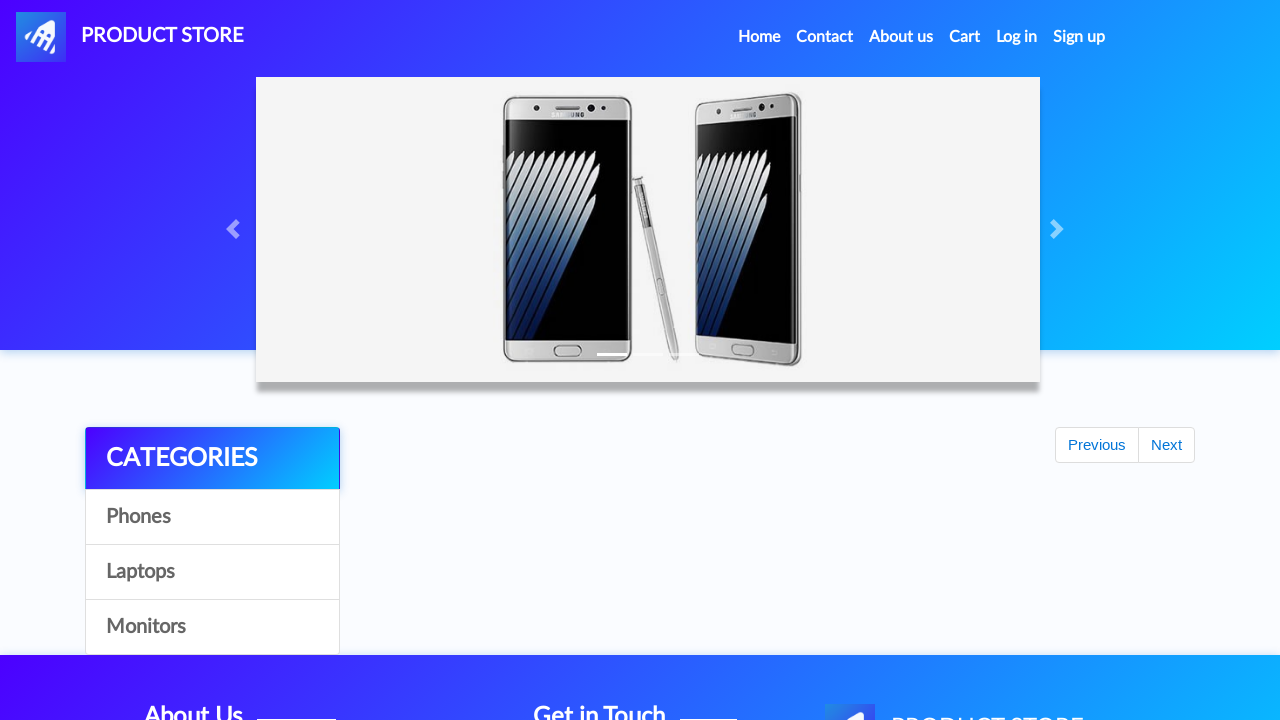

Soft assertion: Verified page title (expected 'STORE123')
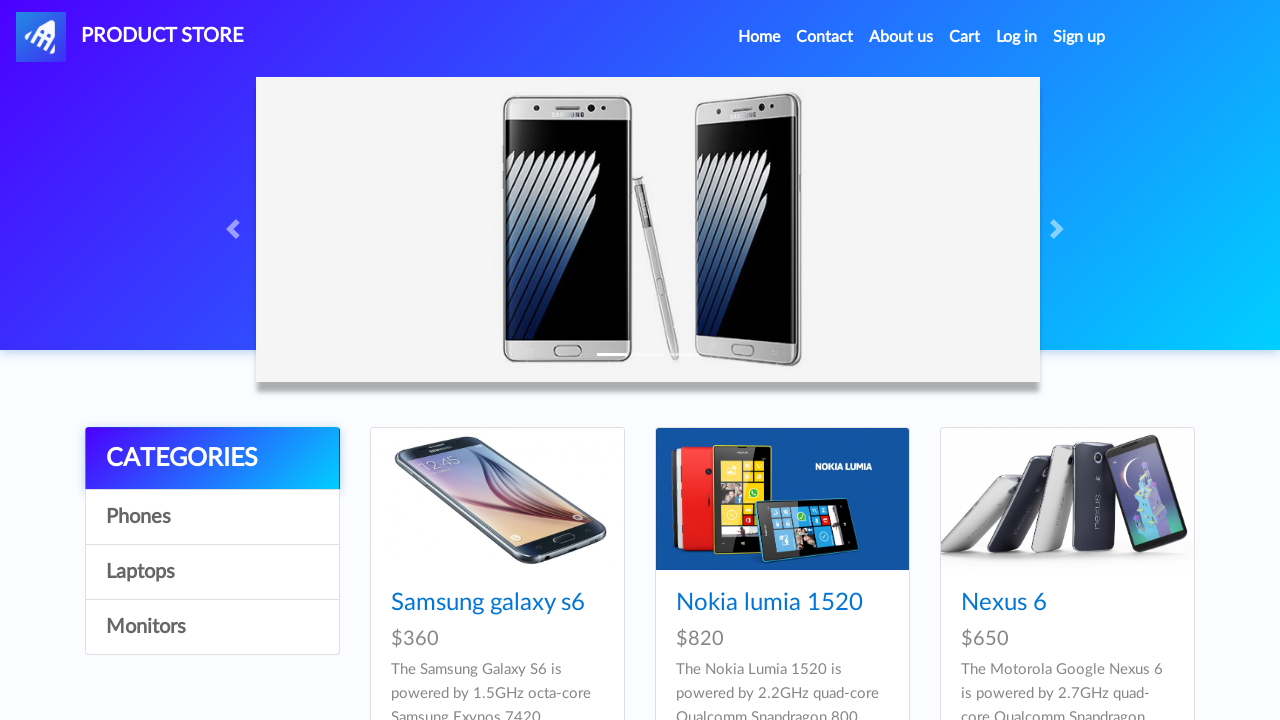

Soft assertion: Verified page URL is https://demoblaze.com/index.html
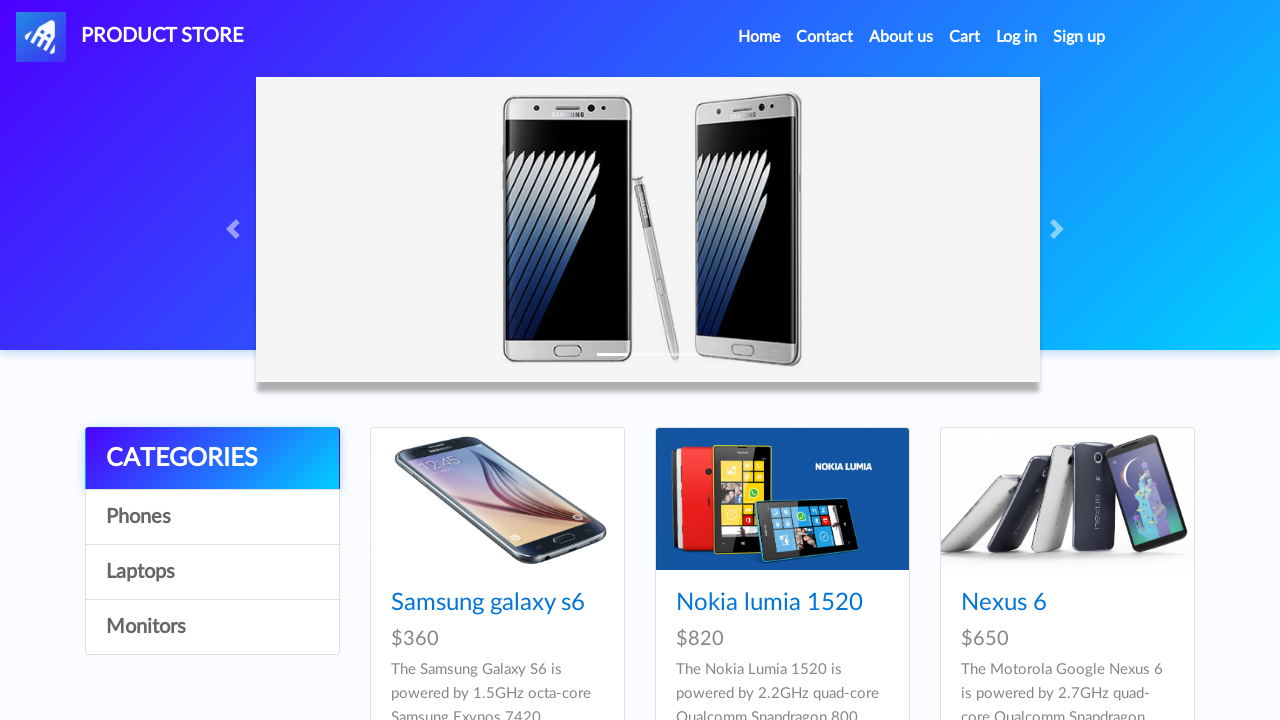

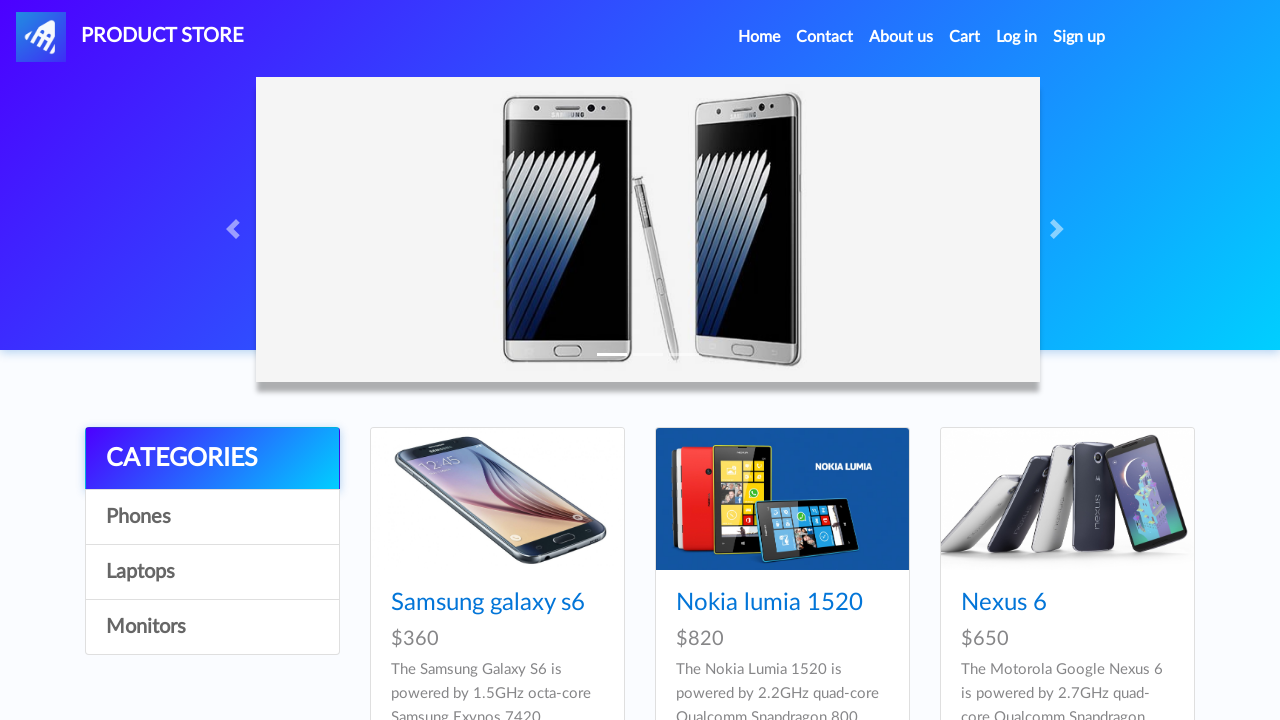